Tests that saved changes to an employee's name persist after navigating to another employee and back

Starting URL: https://devmountain-qa.github.io/employee-manager/1.2_Version/index.html

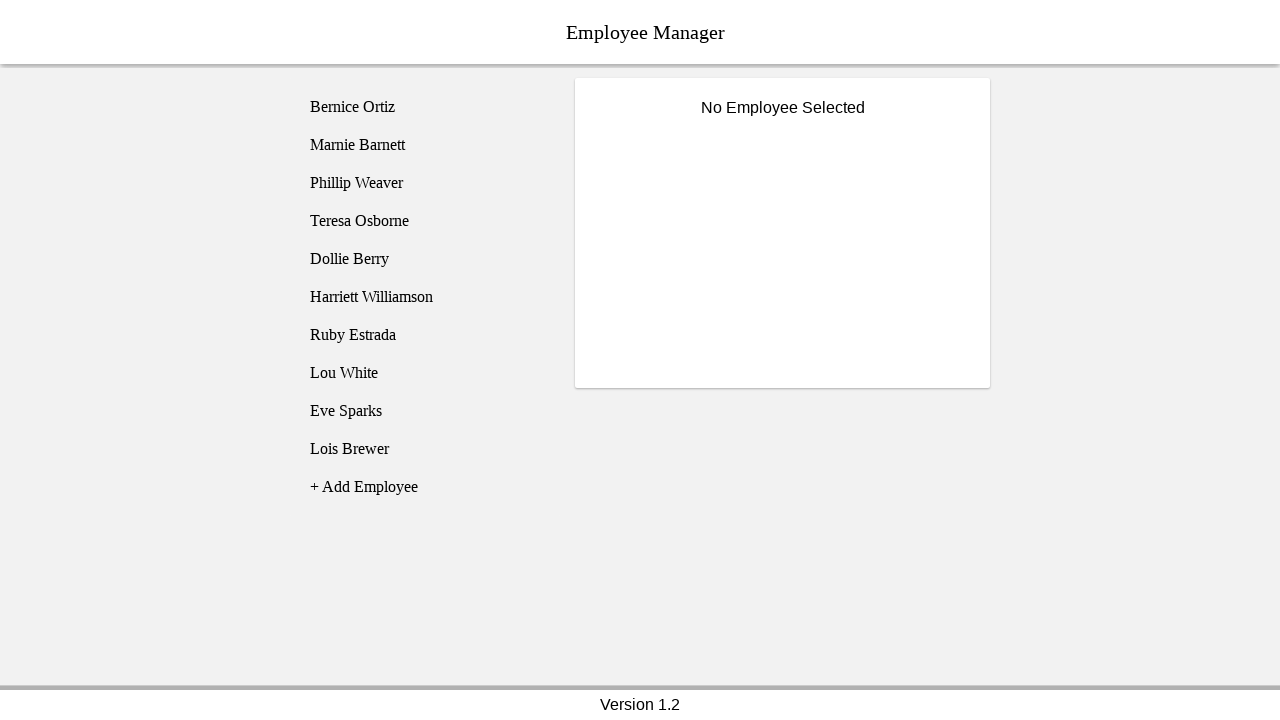

Clicked on Bernice Ortiz employee at (425, 107) on [name="employee1"]
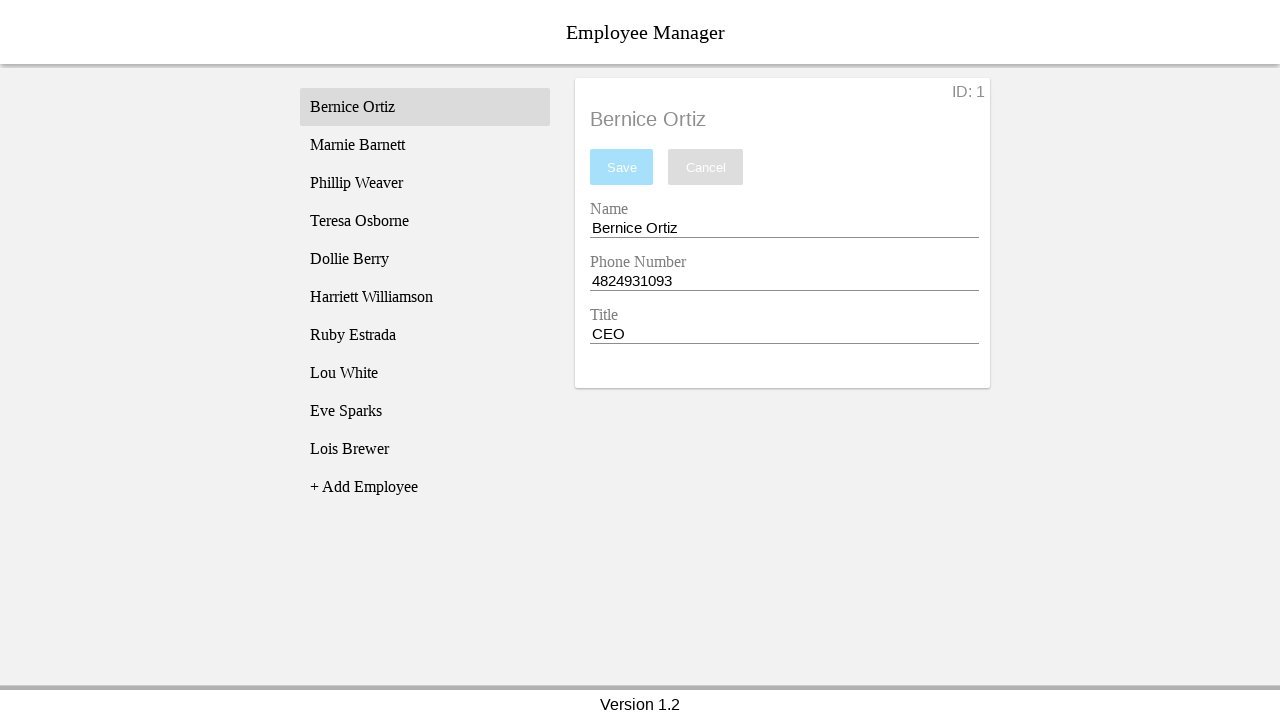

Name input field became visible
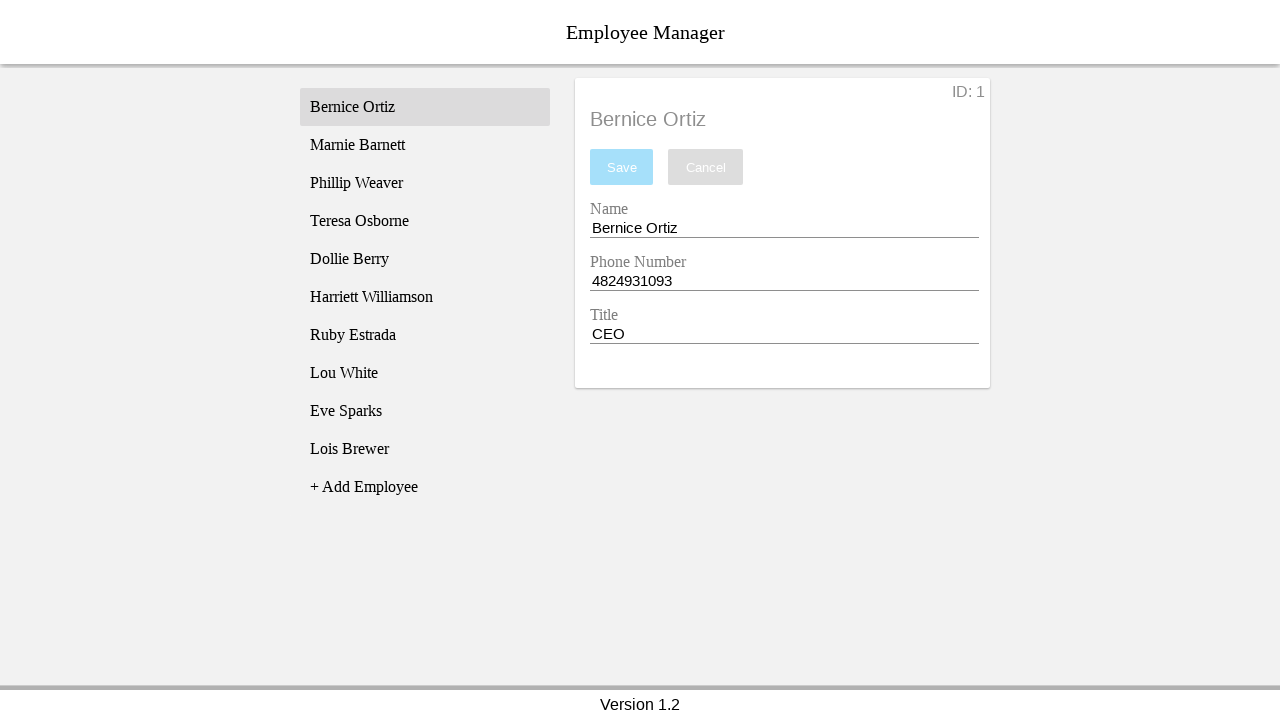

Filled name field with 'Test Name' on [name="nameEntry"]
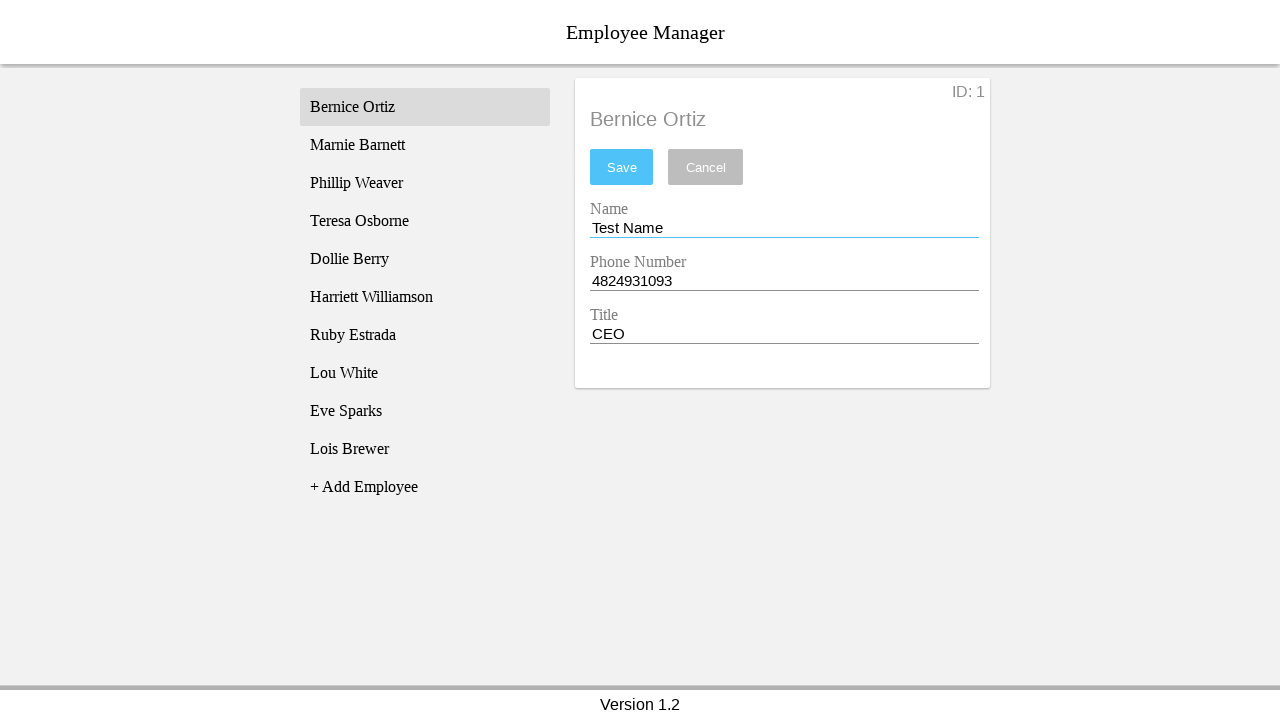

Clicked save button to save name change at (622, 167) on #saveBtn
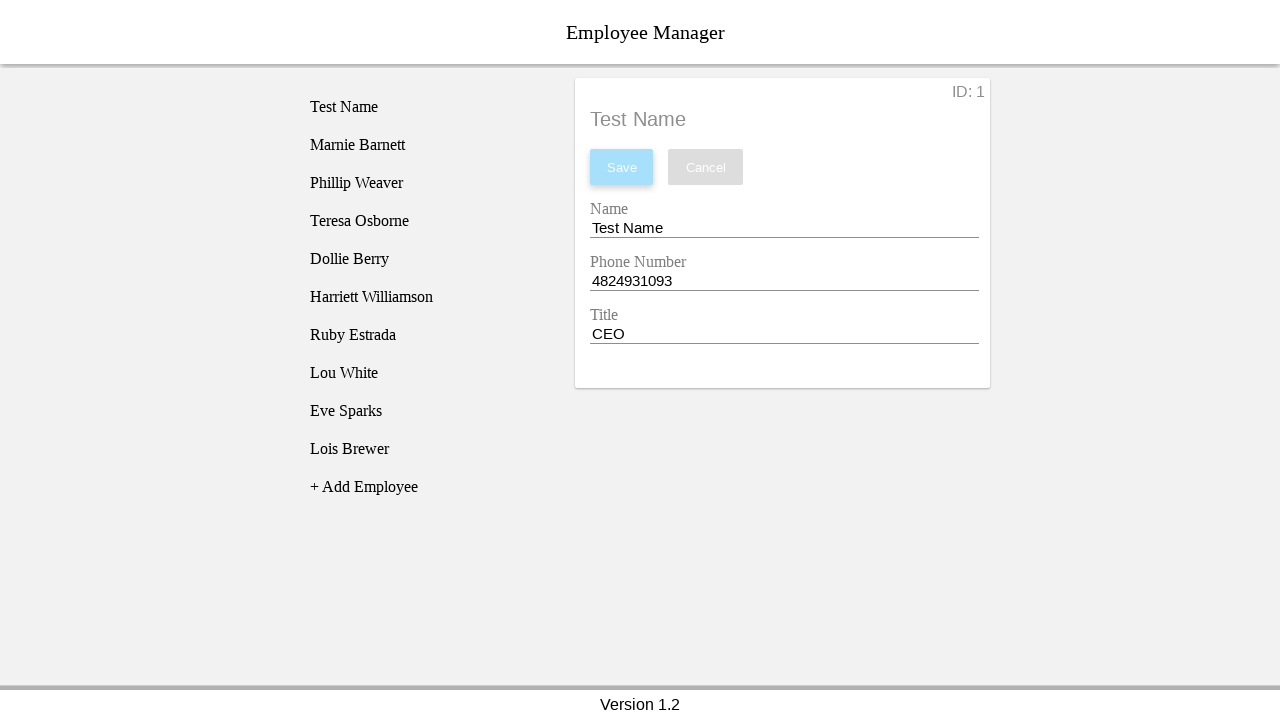

Clicked on Phillip Weaver employee at (425, 183) on [name="employee3"]
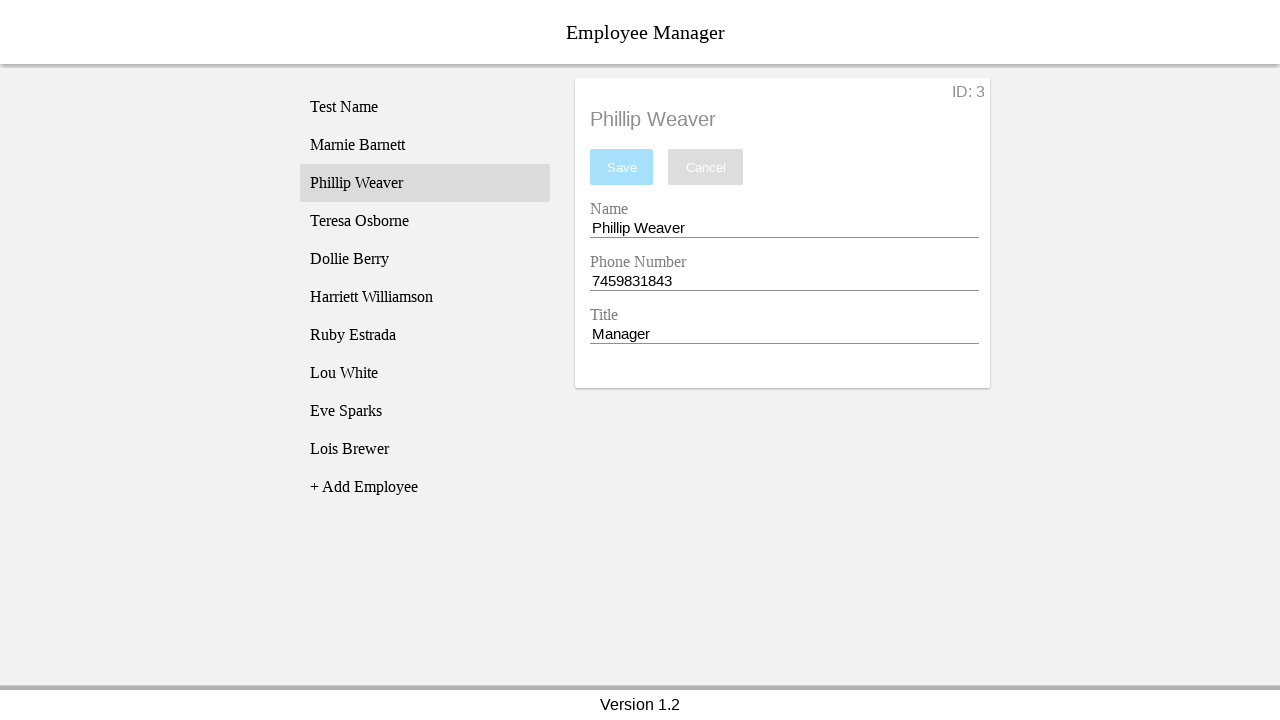

Phillip Weaver's employee title loaded
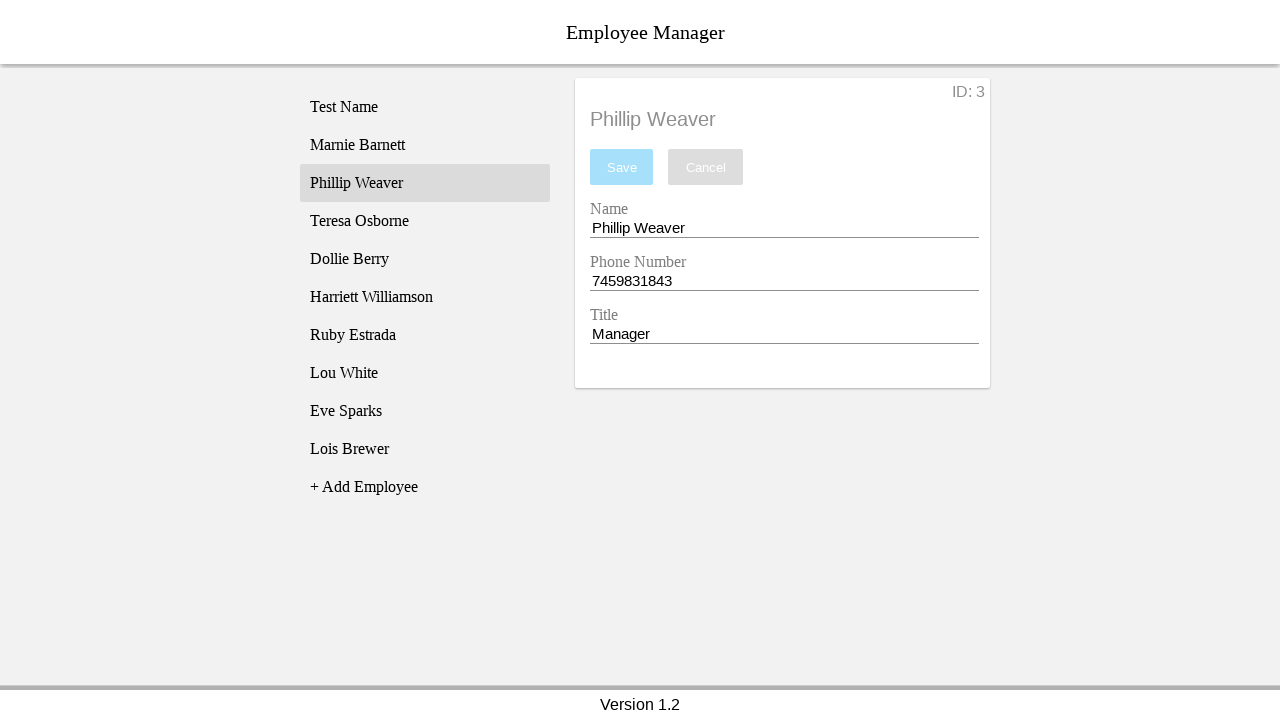

Clicked on Bernice Ortiz employee again at (425, 107) on [name="employee1"]
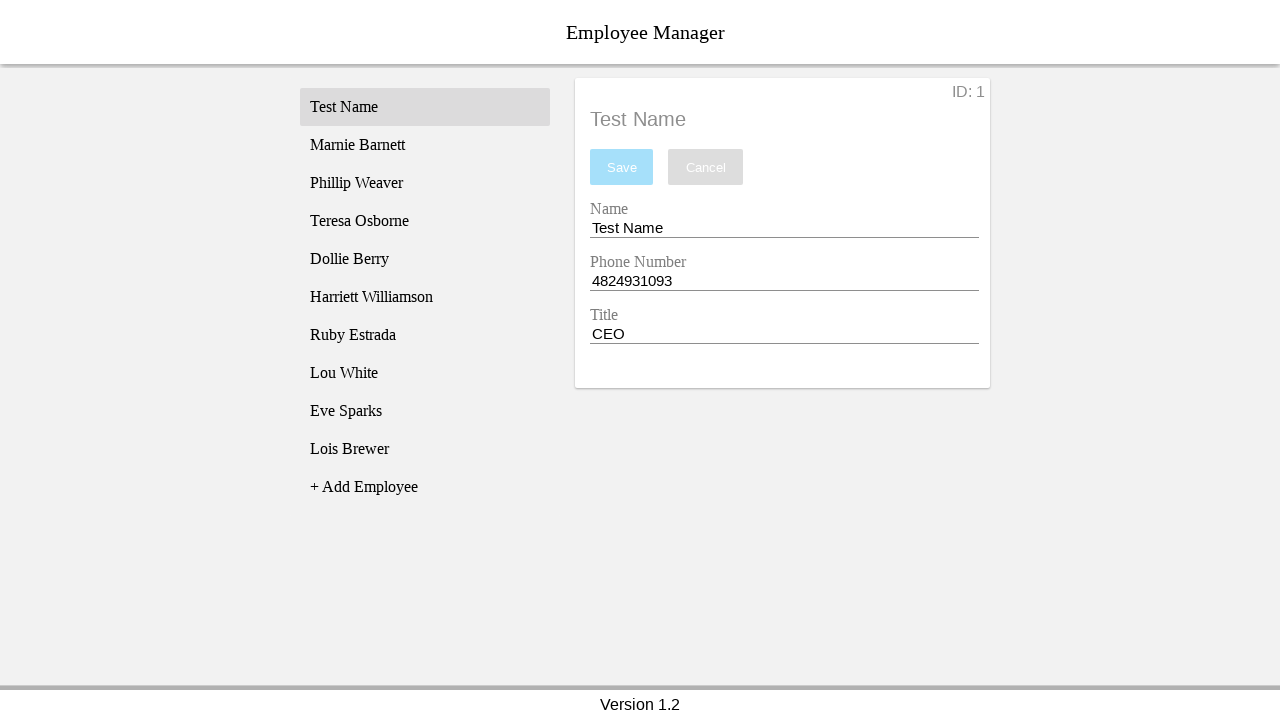

Verified that Bernice's name persisted as 'Test Name'
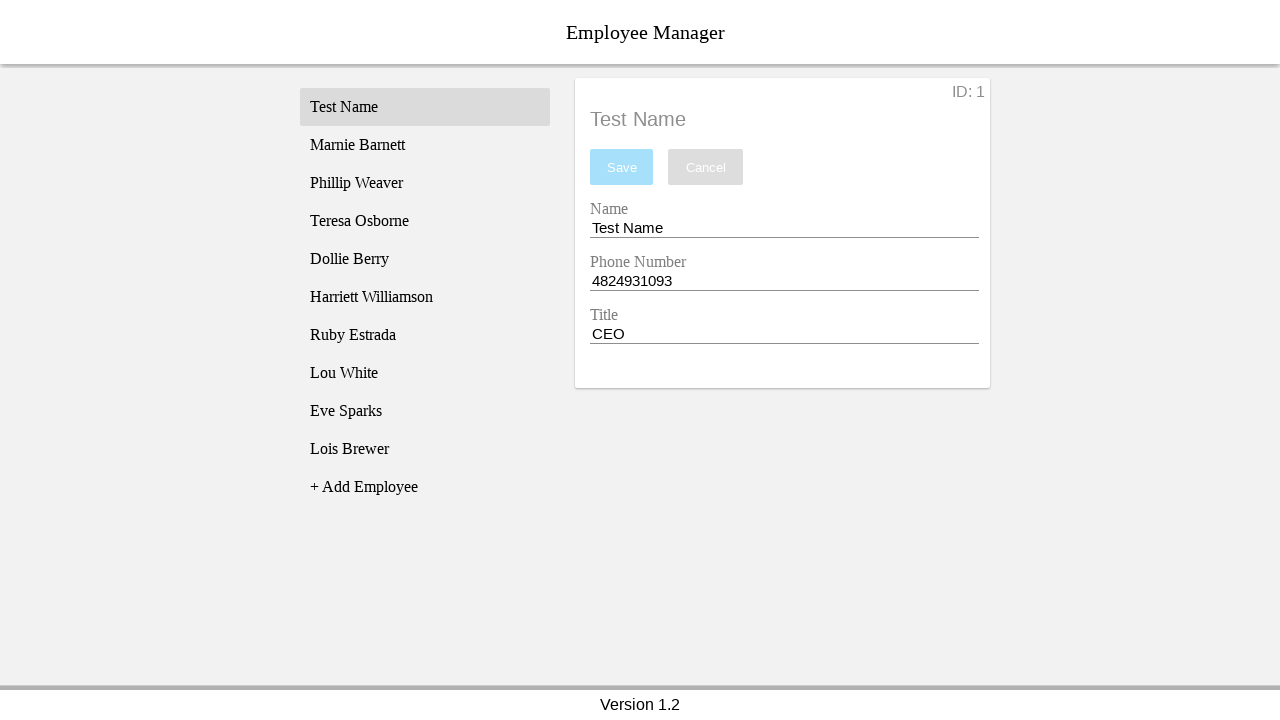

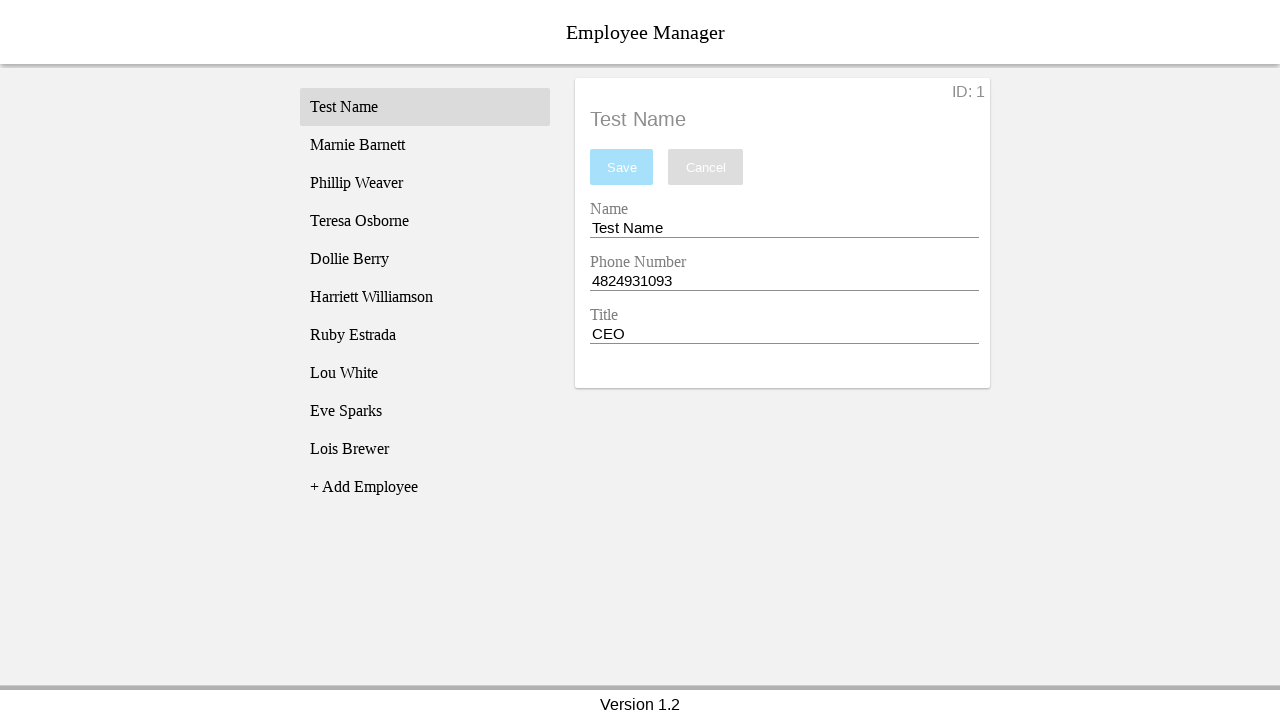